Tests hover functionality by moving the mouse over three images and verifying that the corresponding user names become visible upon hover.

Starting URL: https://practice.cydeo.com/hovers

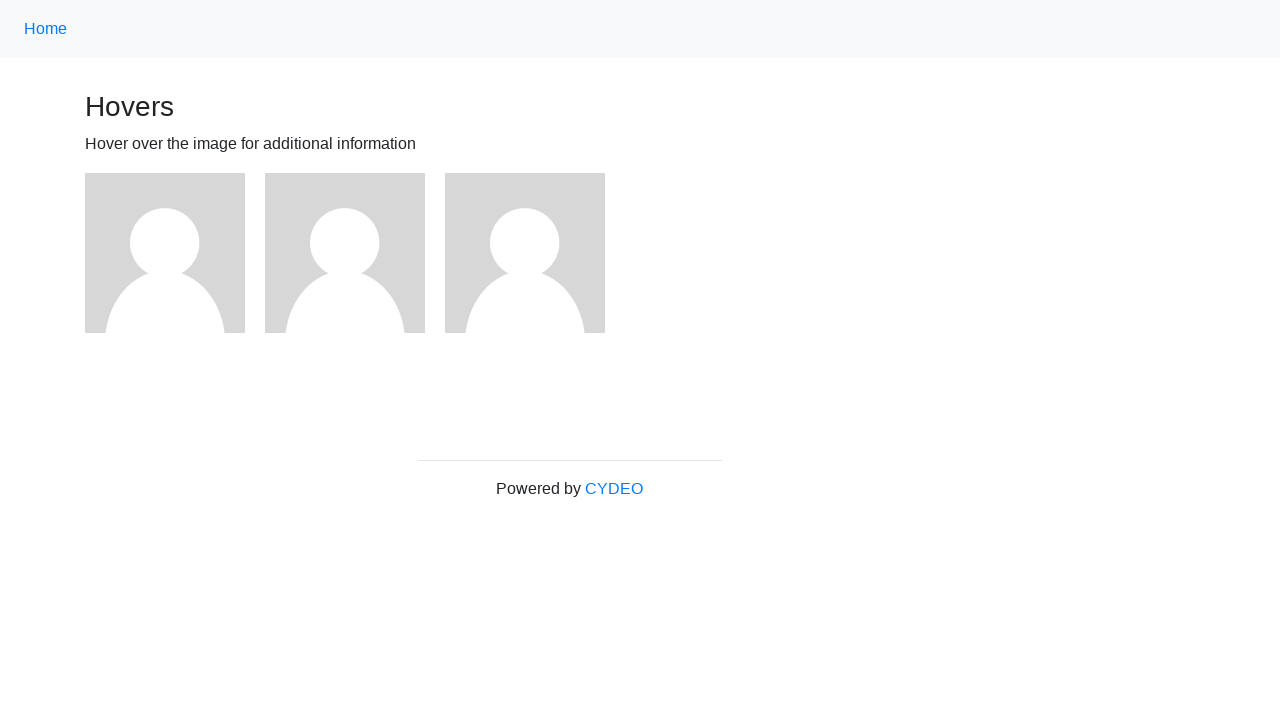

Located first image element
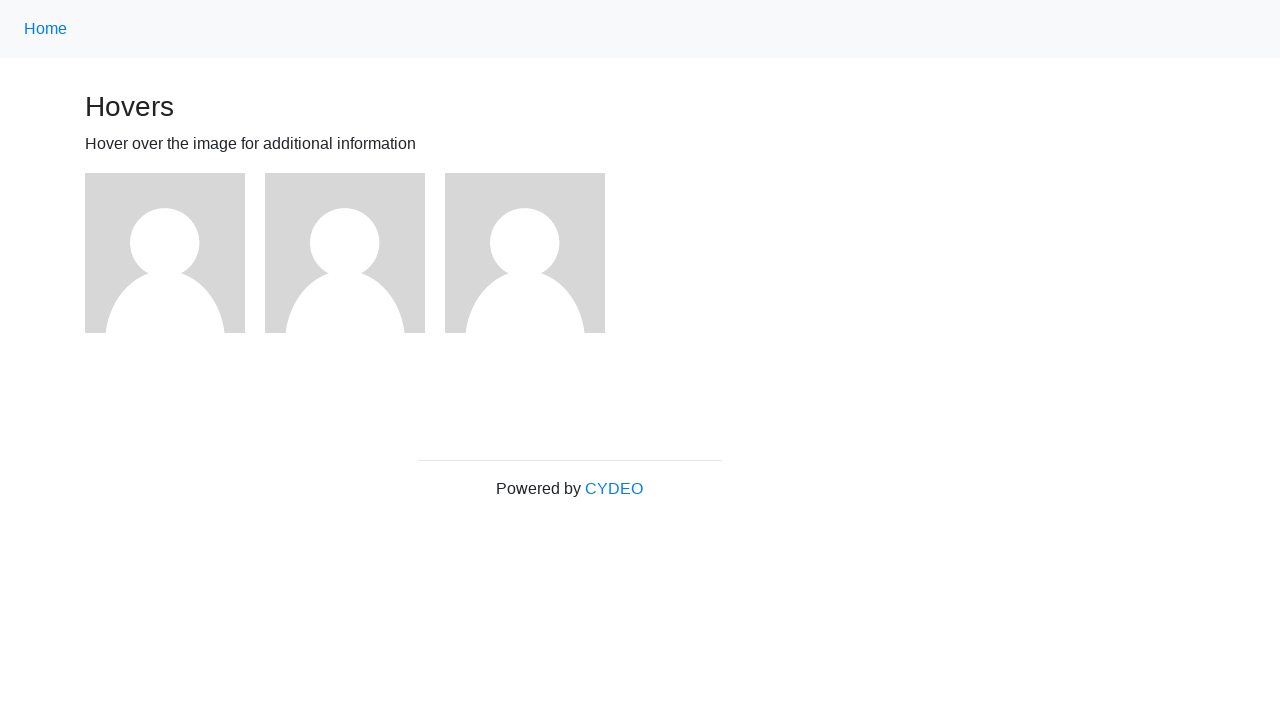

Located second image element
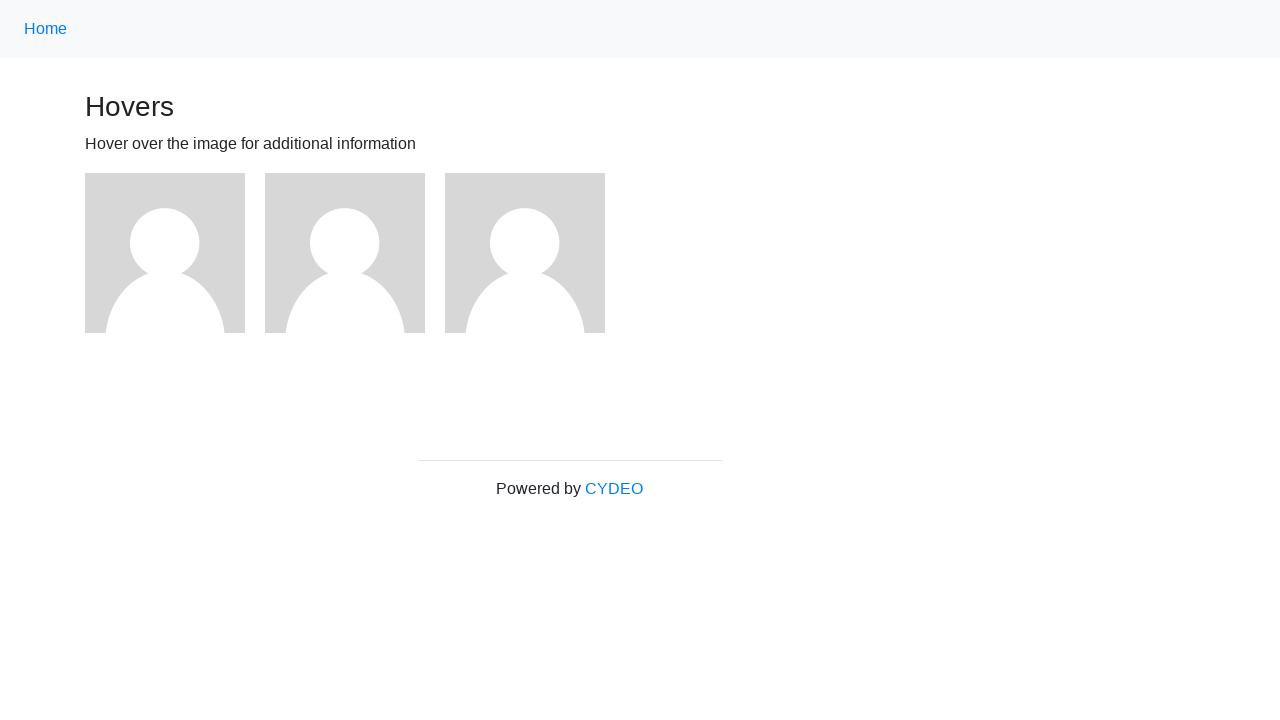

Located third image element
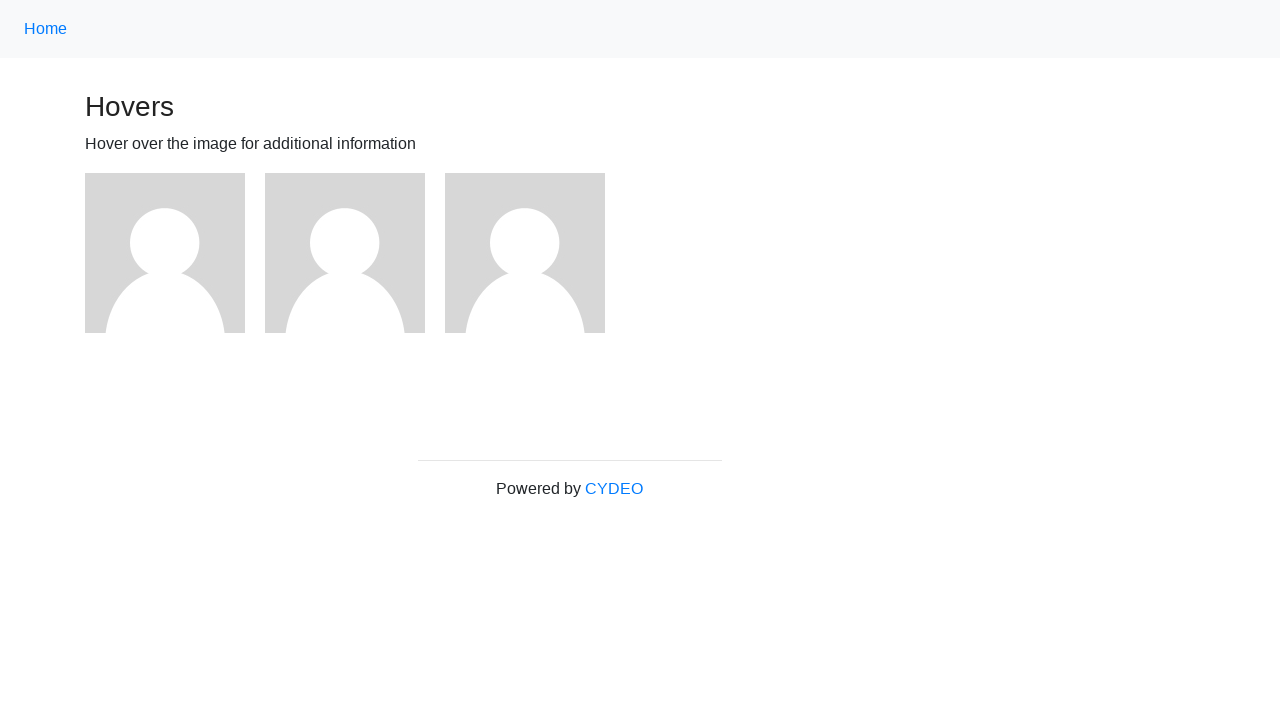

Located user1 text element
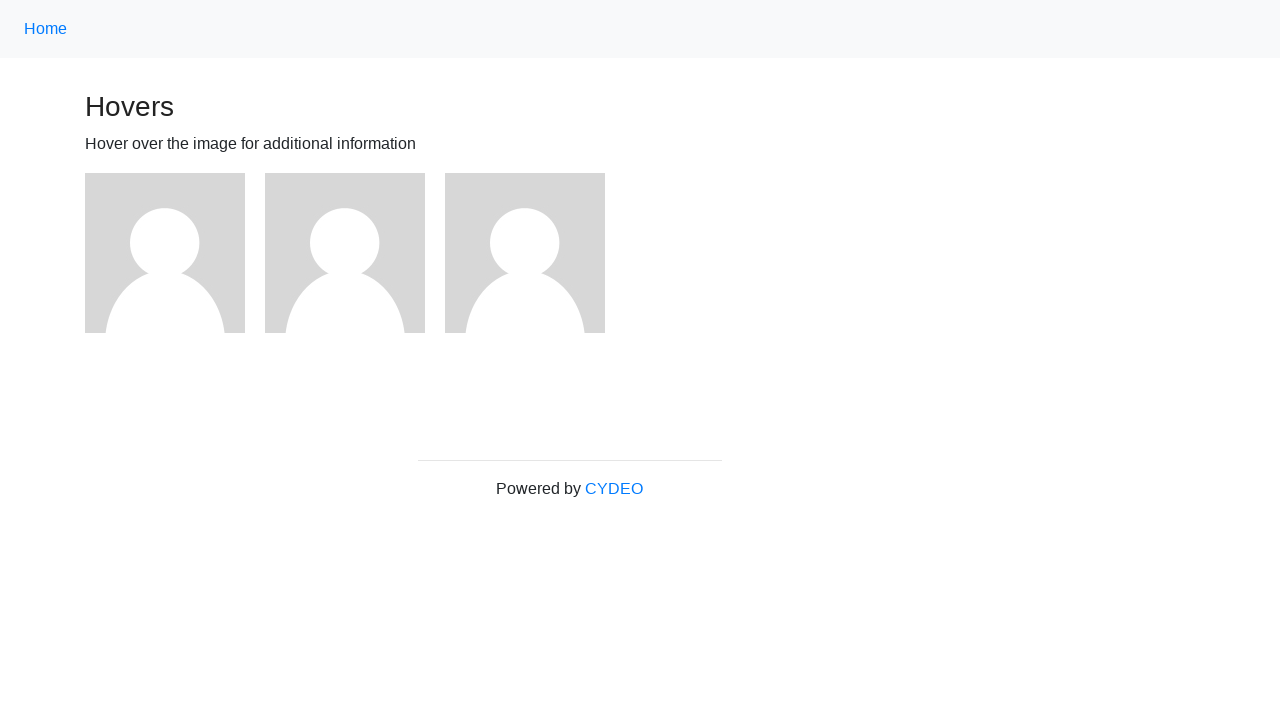

Located user2 text element
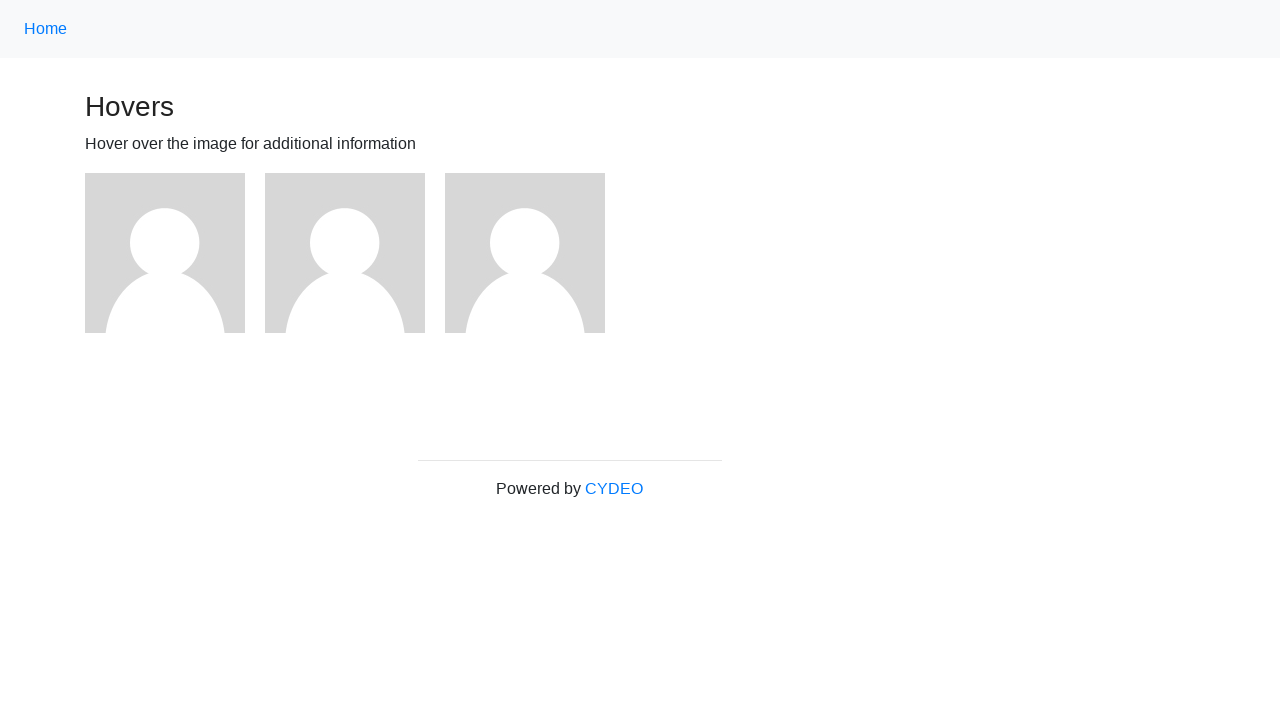

Located user3 text element
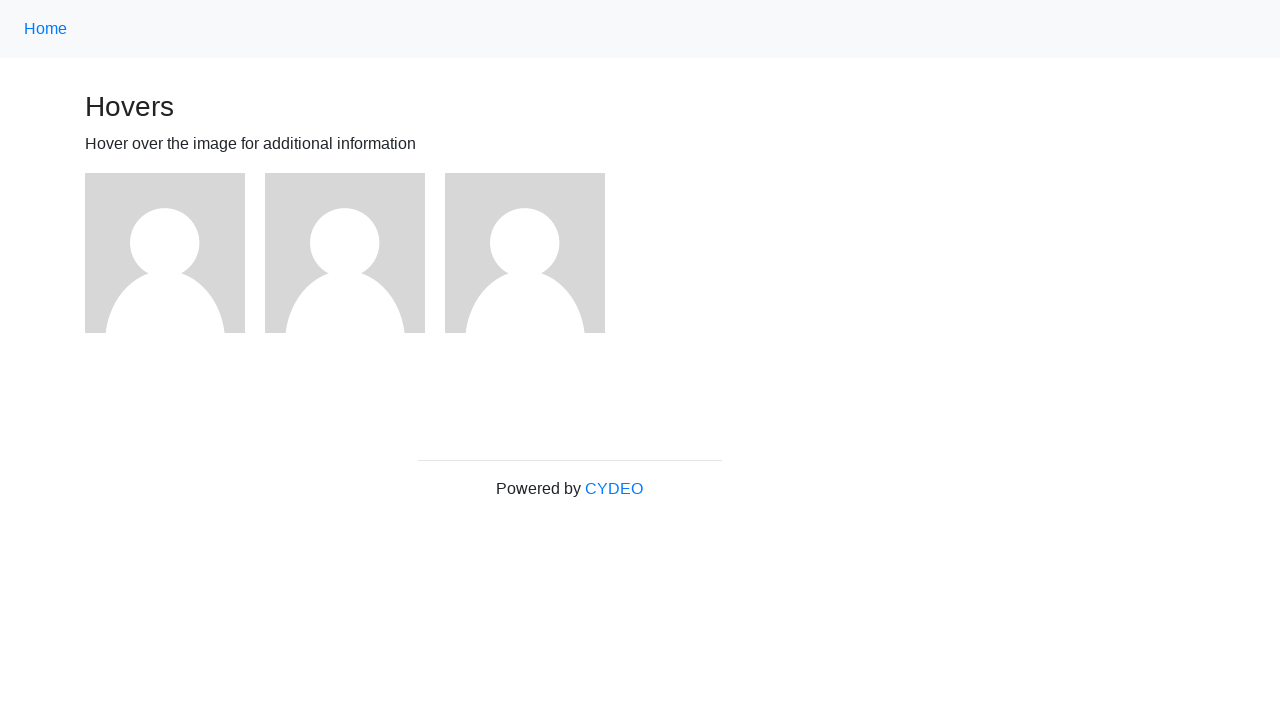

Hovered over first image at (165, 253) on (//img)[1]
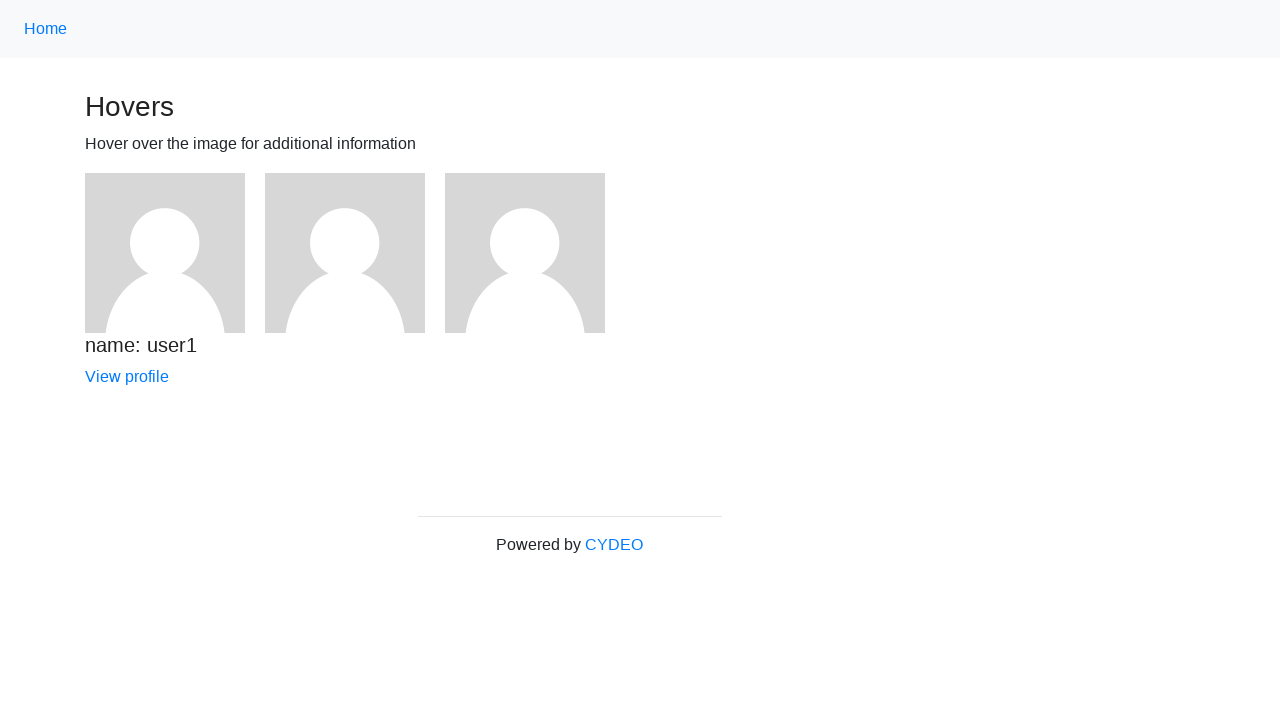

Verified user1 is visible after hover
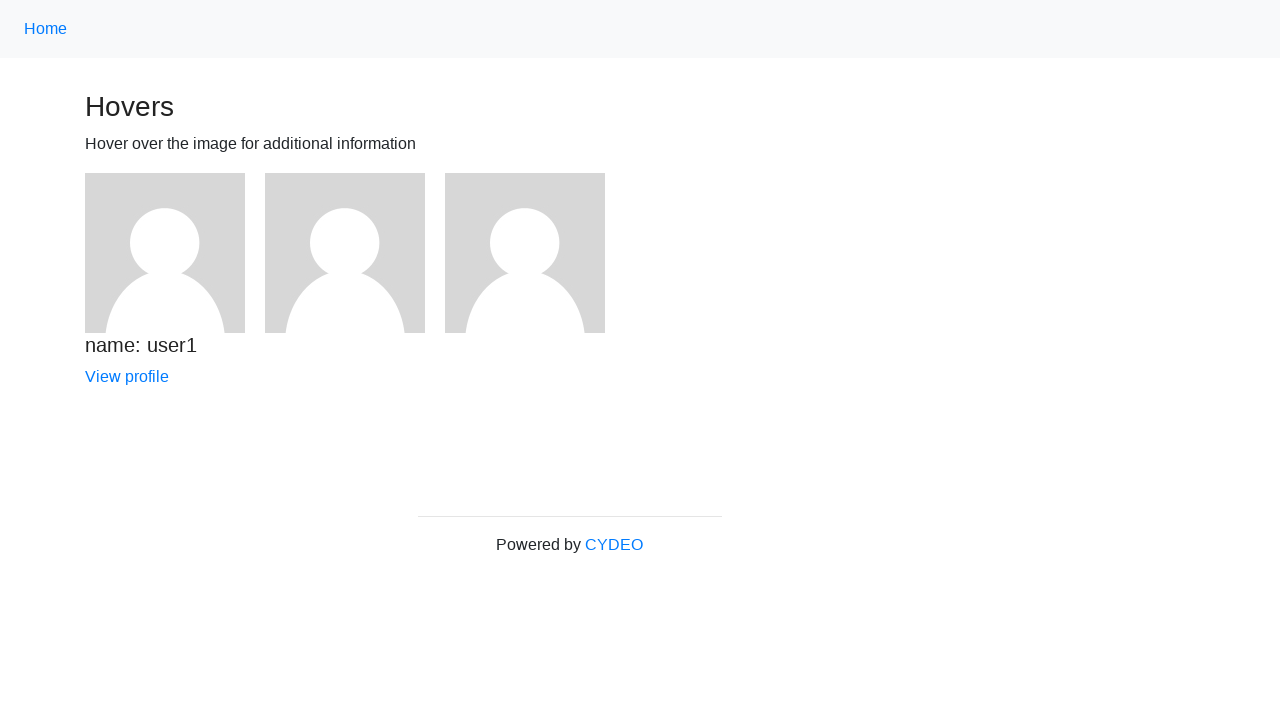

Hovered over second image at (345, 253) on (//img)[2]
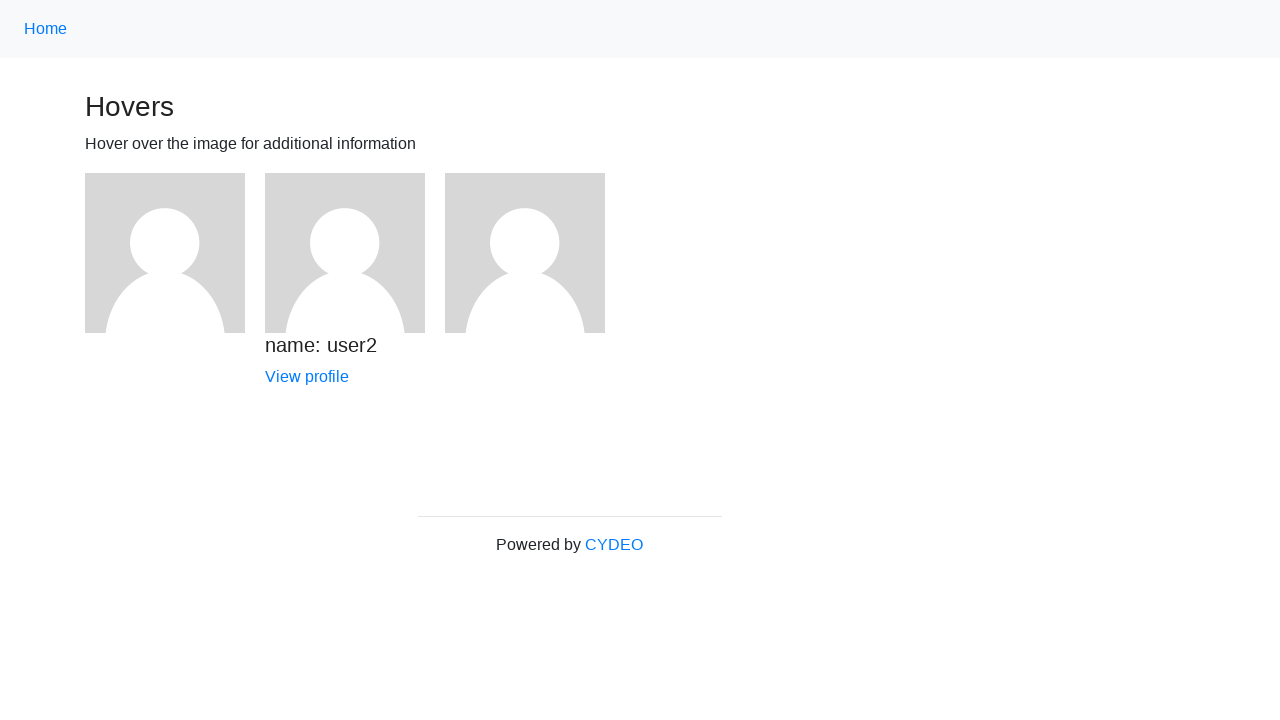

Verified user2 is visible after hover
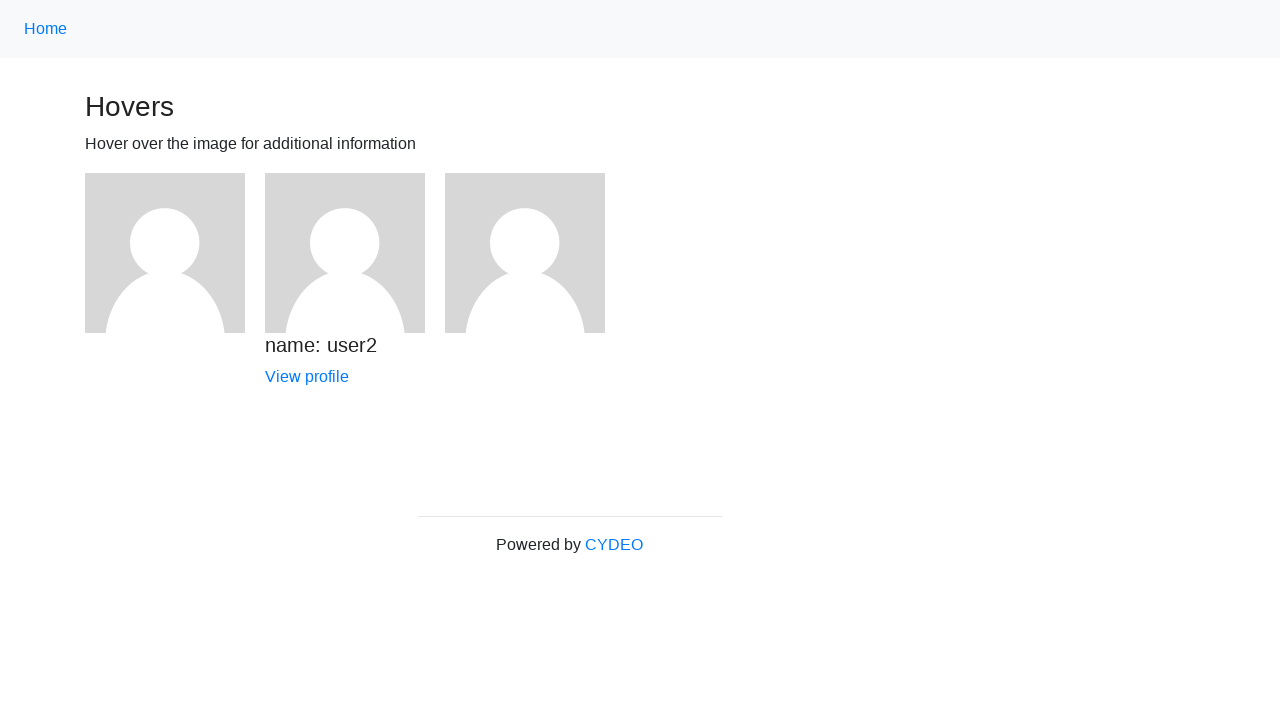

Hovered over third image at (525, 253) on (//img)[3]
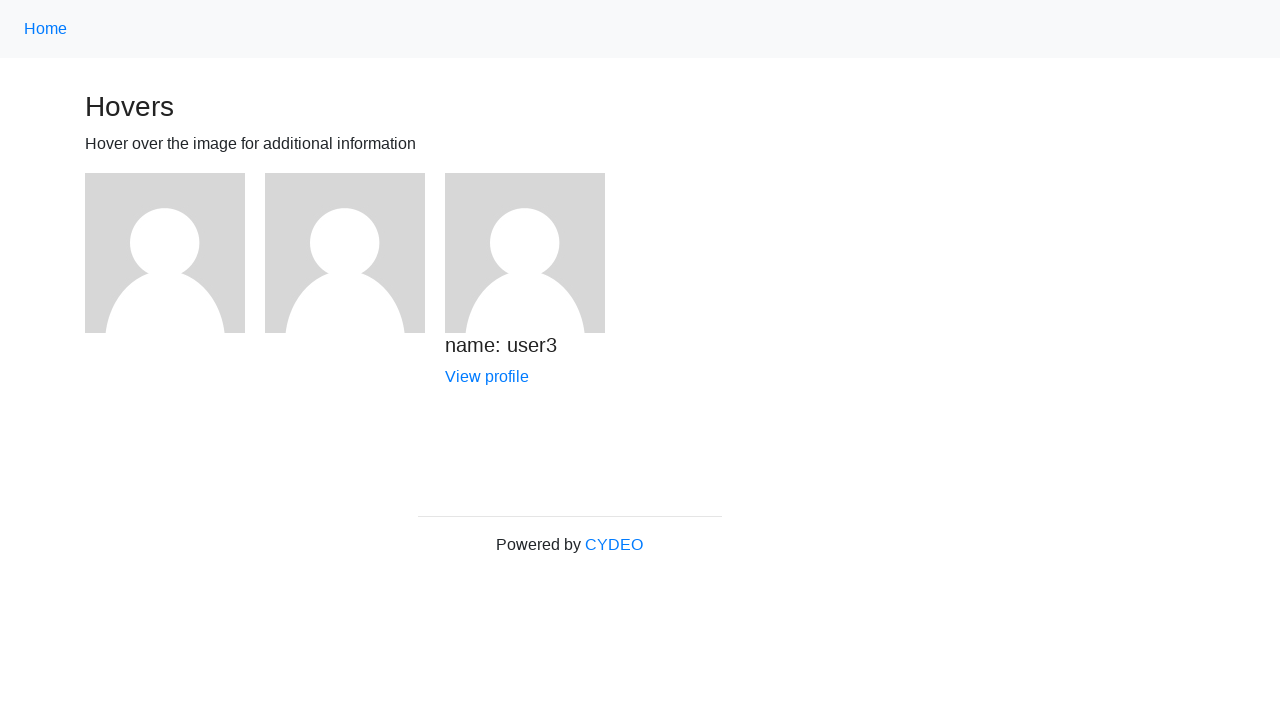

Verified user3 is visible after hover
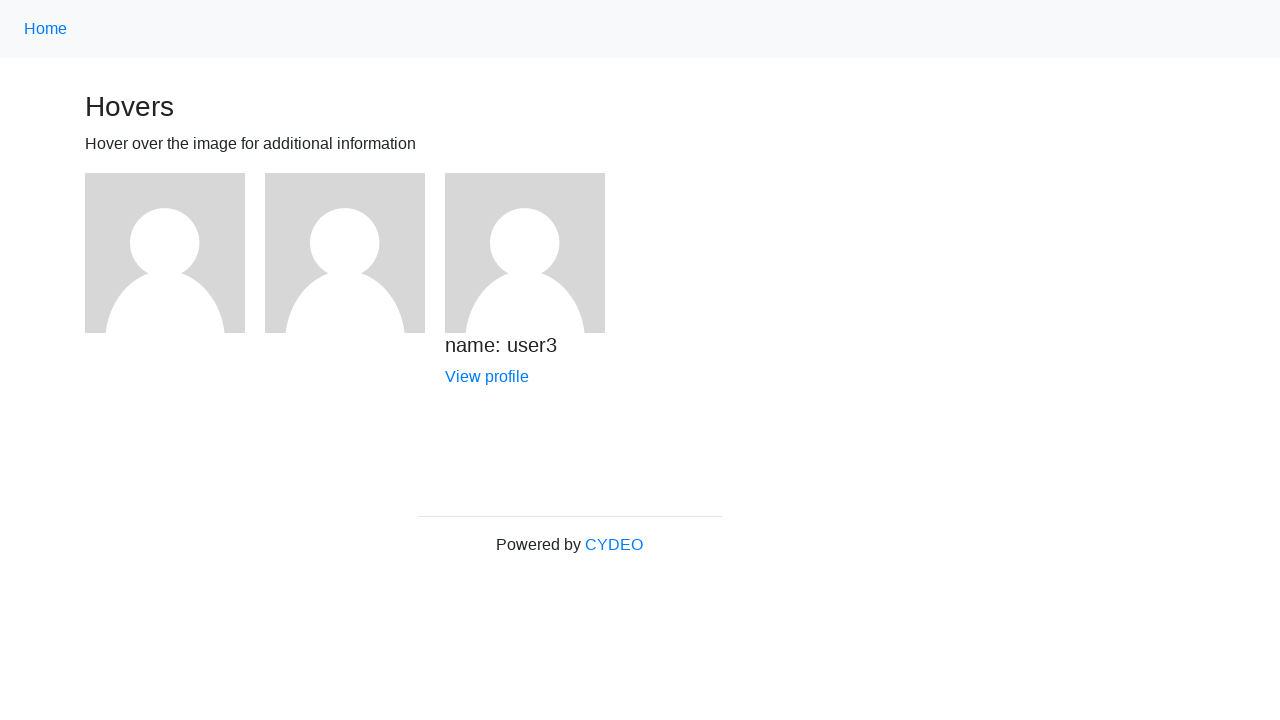

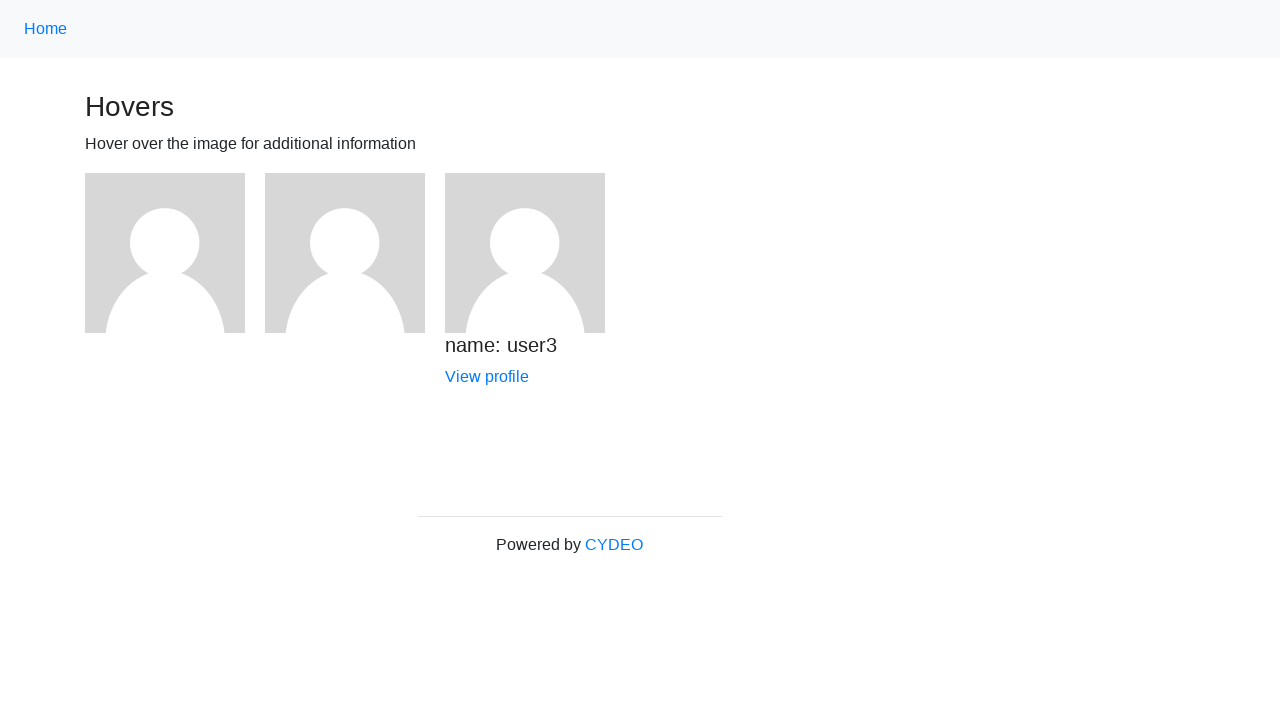